Tests child window handling by clicking a link that opens a new page, extracting text from the new page, and using it in the original page

Starting URL: https://rahulshettyacademy.com/loginpagePractise/

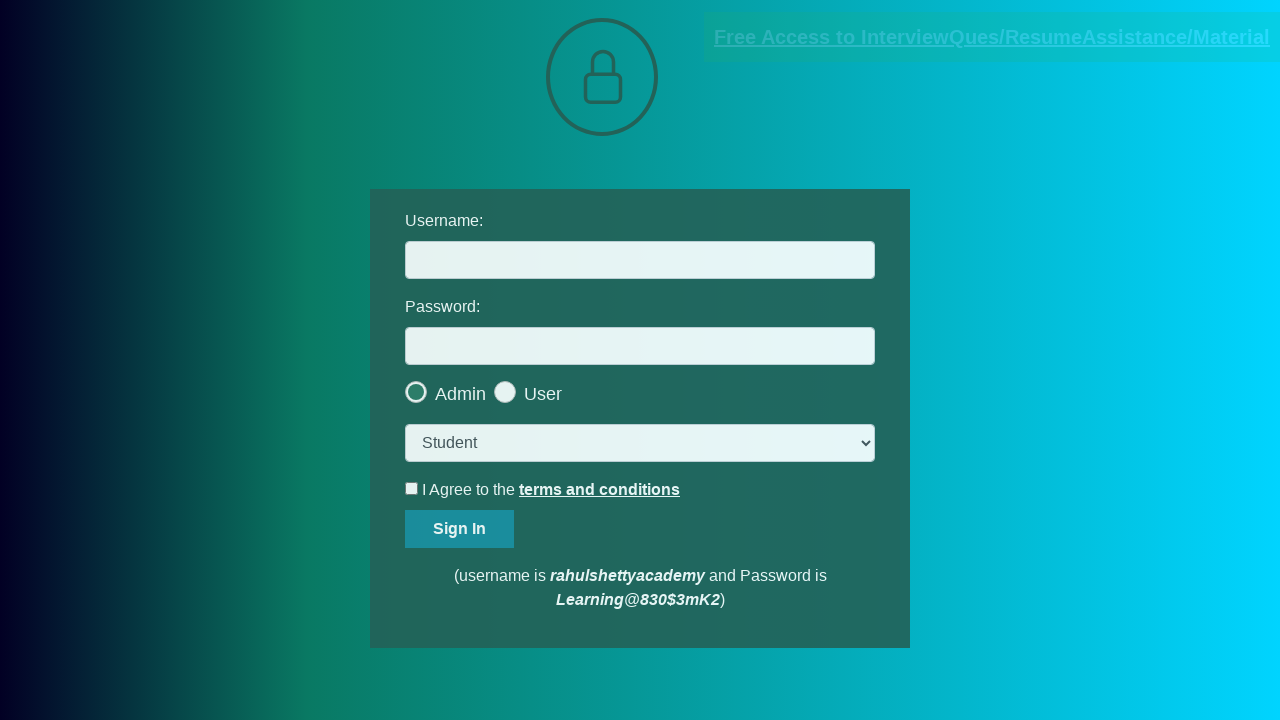

Located documents request link
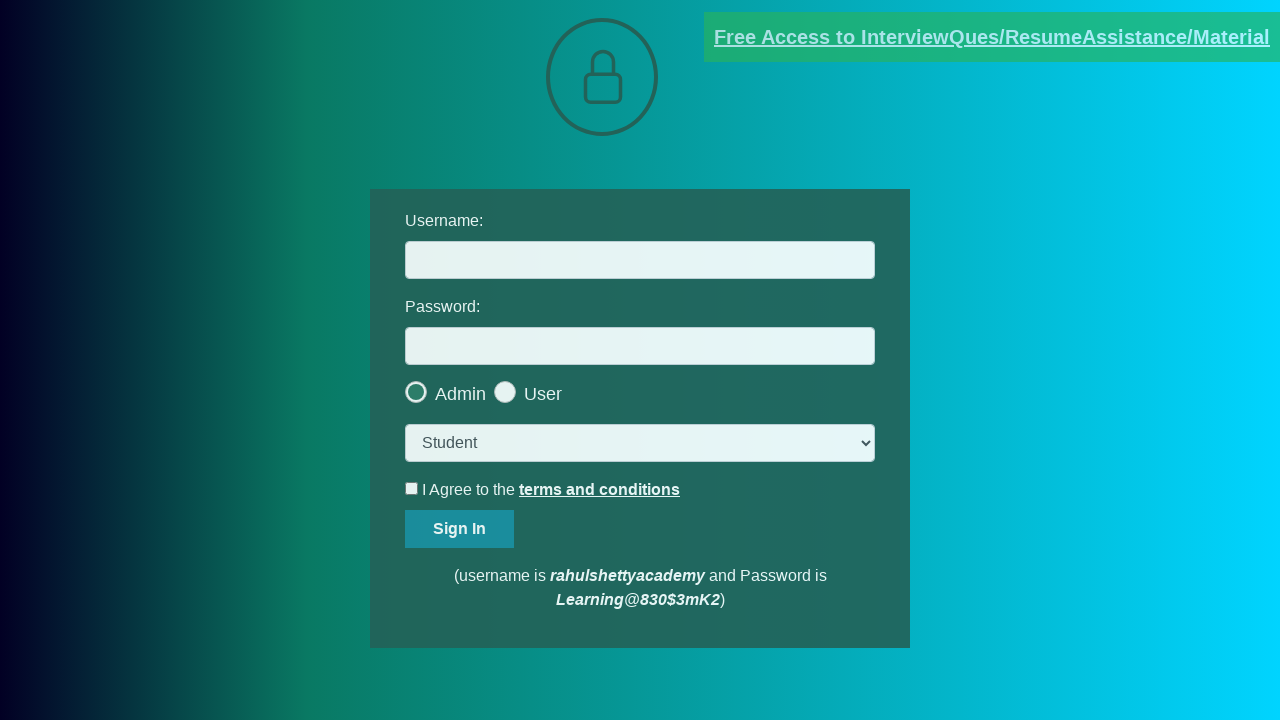

Clicked documents request link and new page opened at (992, 37) on [href*='documents-request']
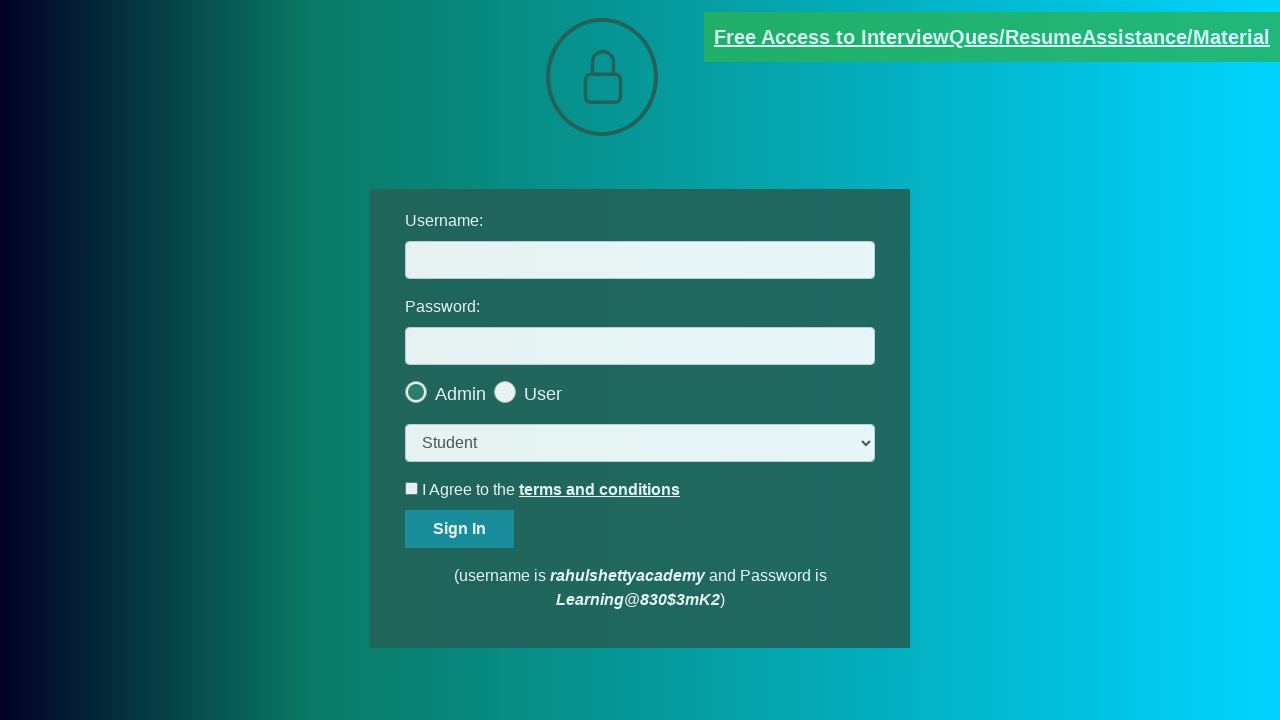

Captured new page object from context
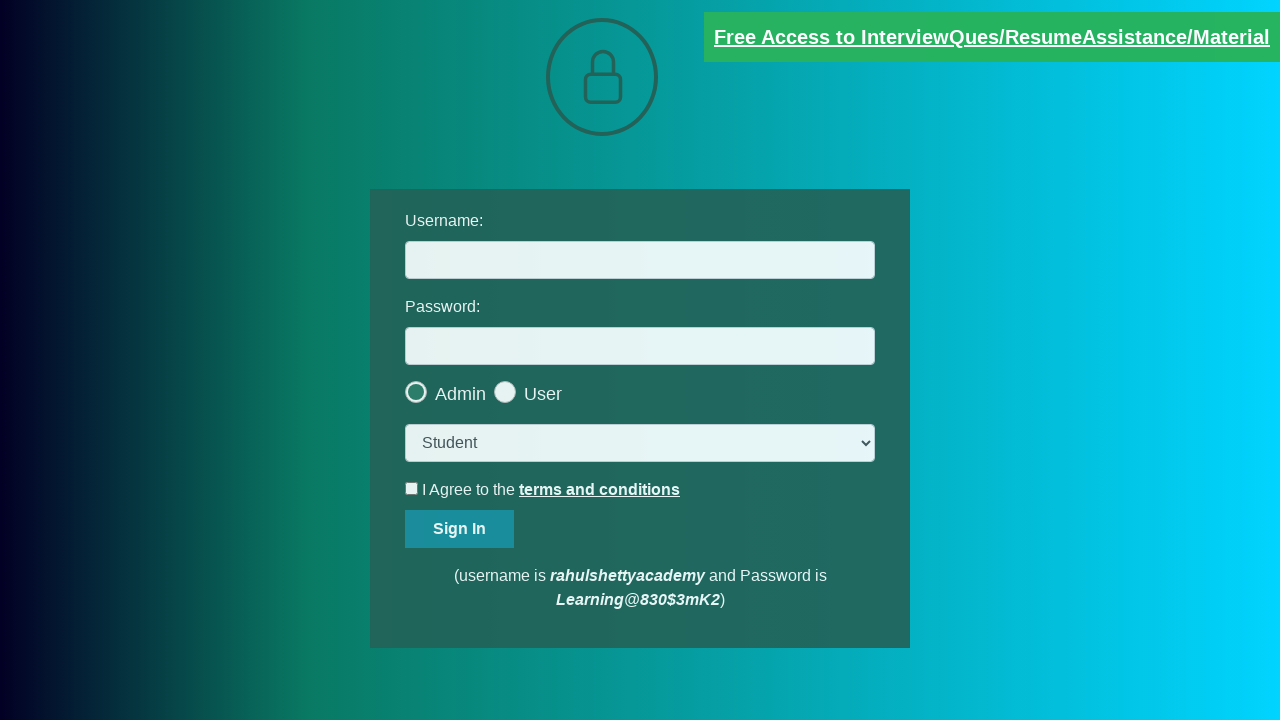

New page loaded successfully
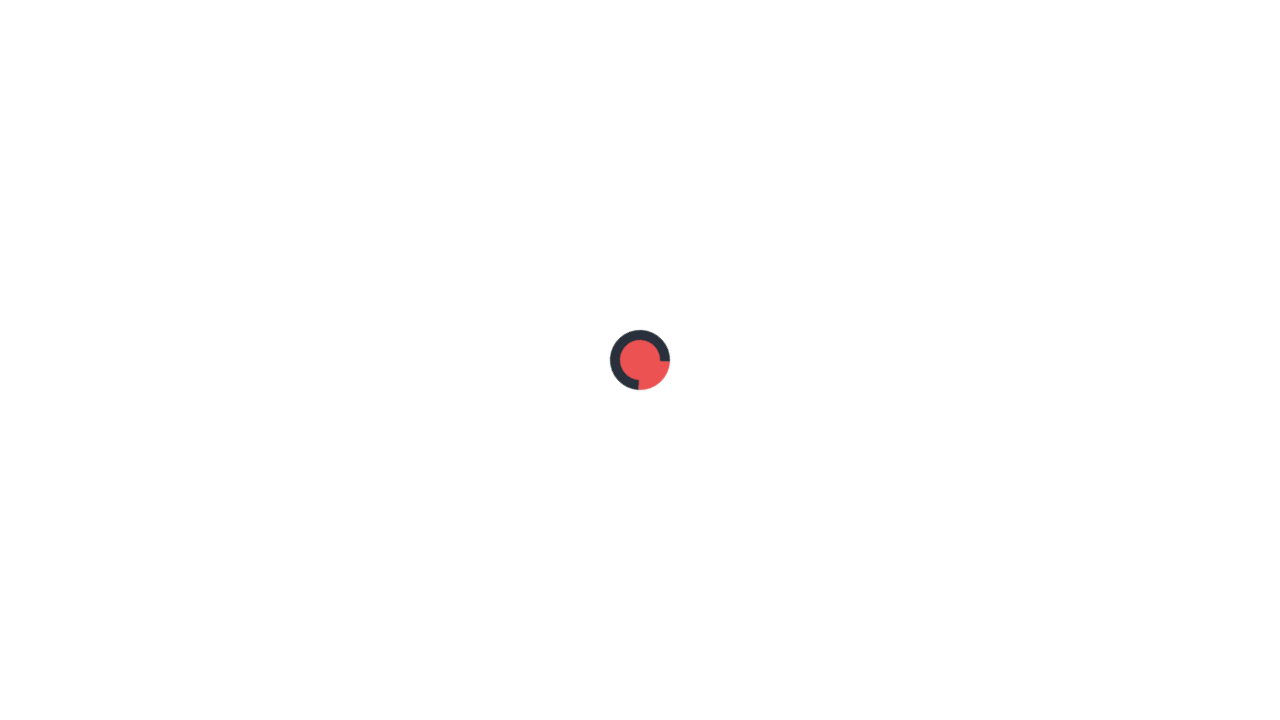

Extracted text content from red element on new page
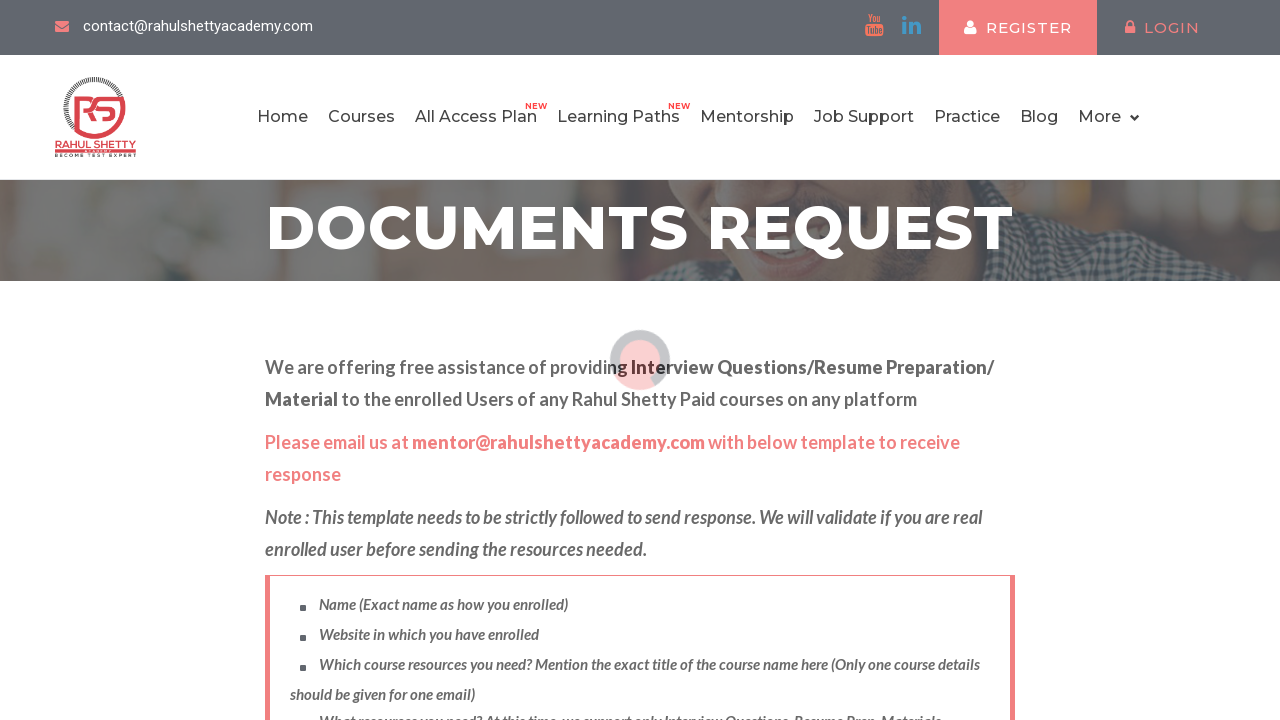

Parsed domain from text: rahulshettyacademy.com
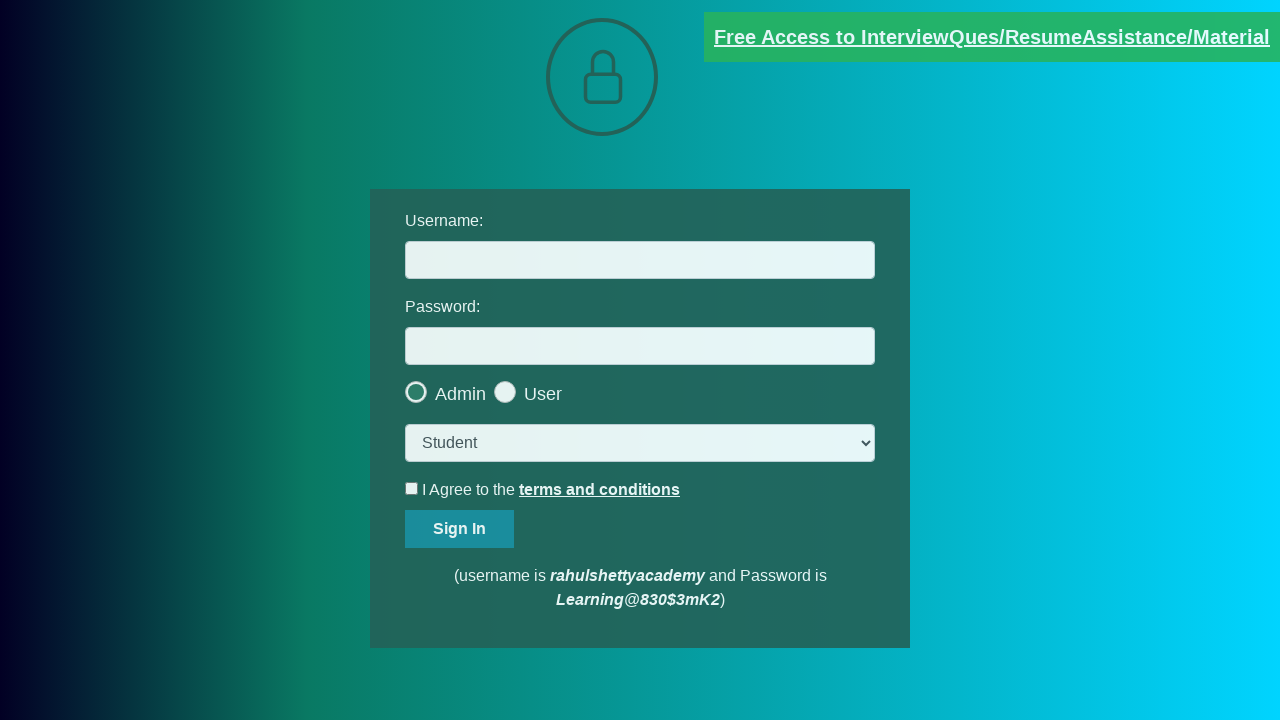

Filled username field with extracted domain: rahulshettyacademy.com on #username
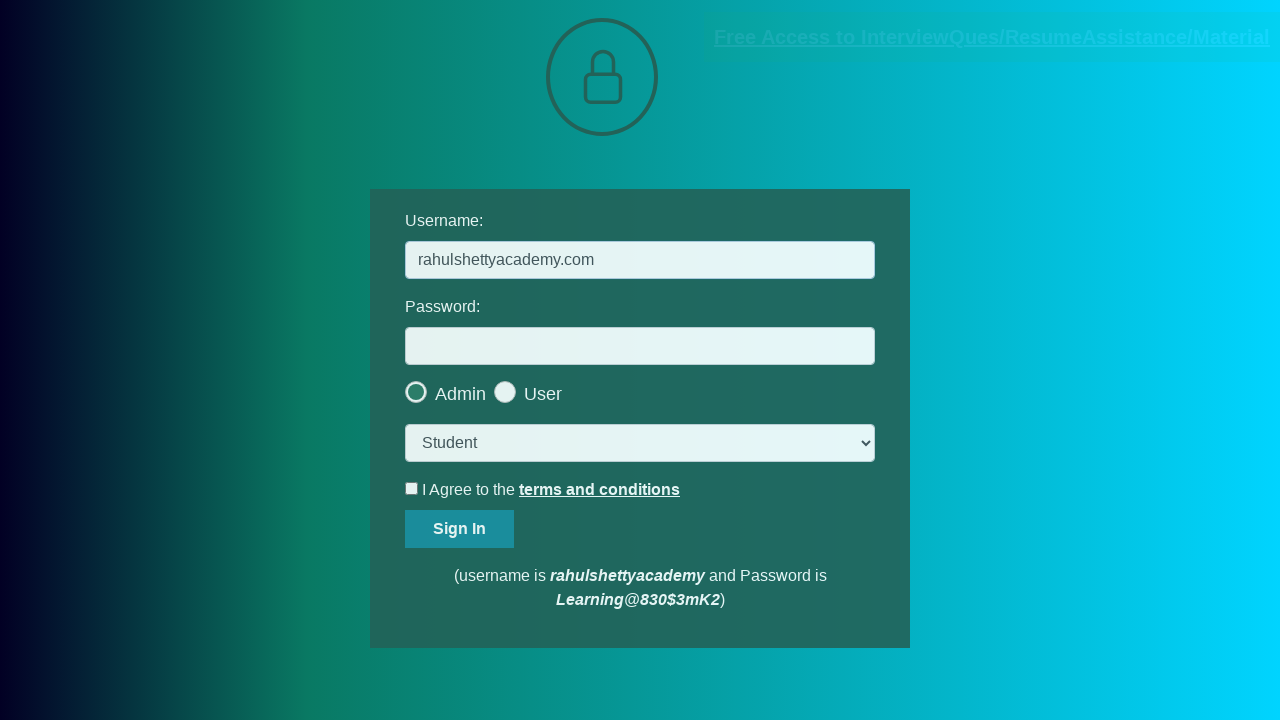

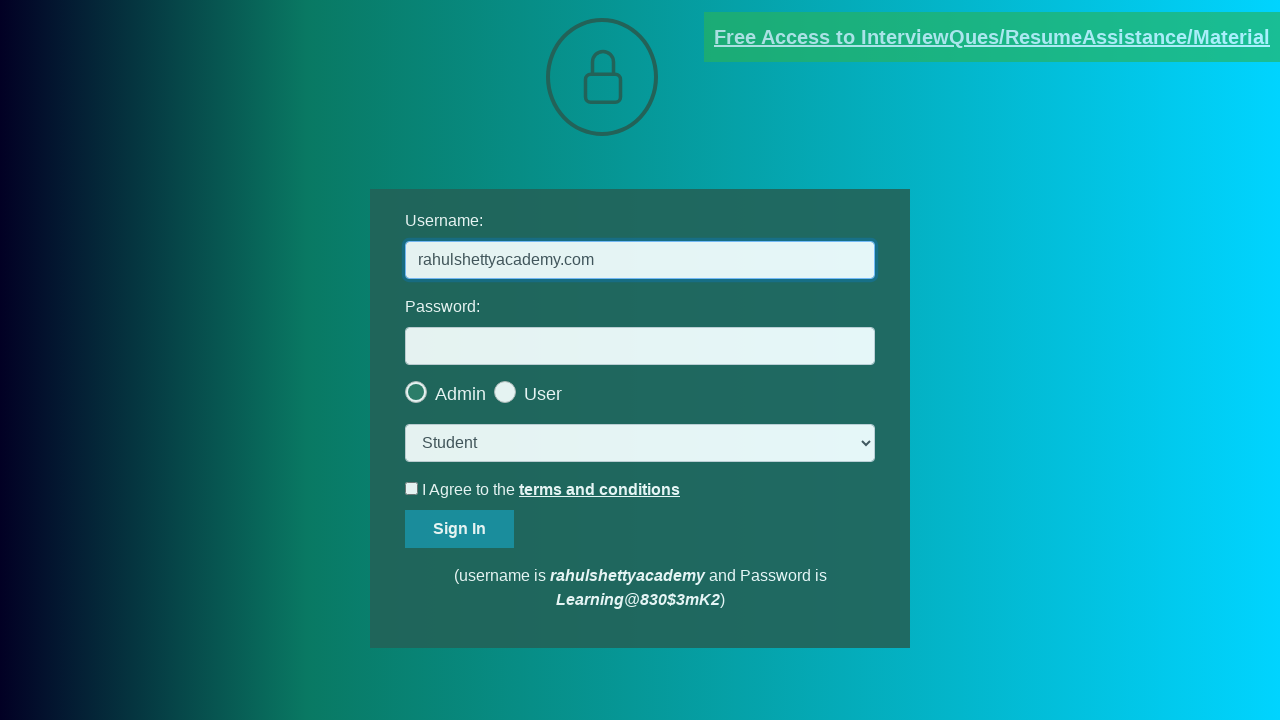